Navigates to automation exercise website and verifies the home page is visible by checking the logo element is displayed

Starting URL: http://automationexercise.com

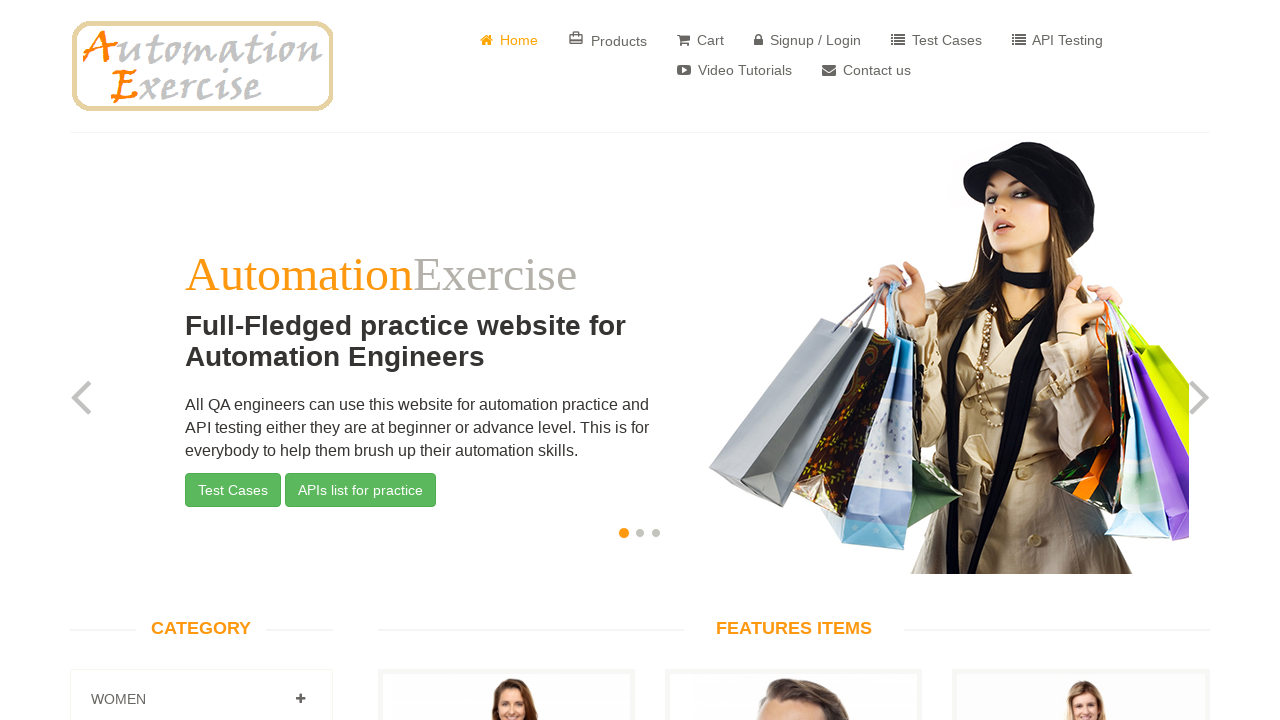

Located the logo element using XPath
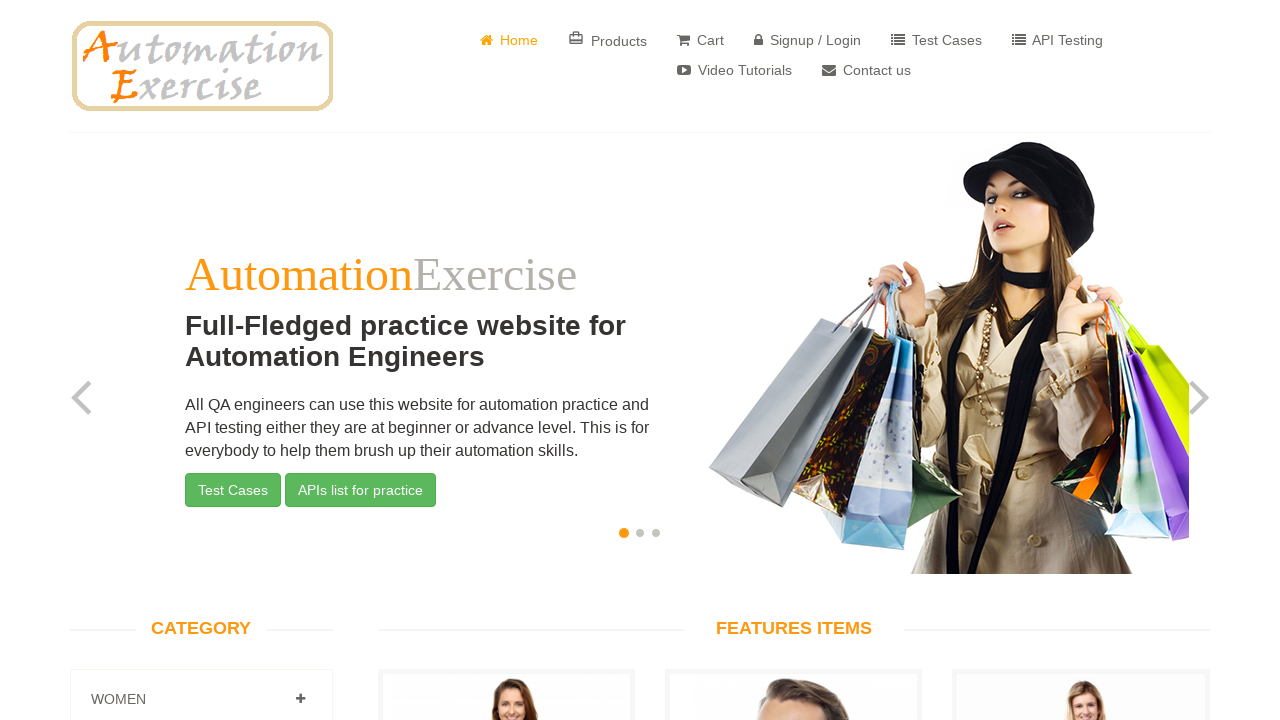

Waited for logo element to become visible
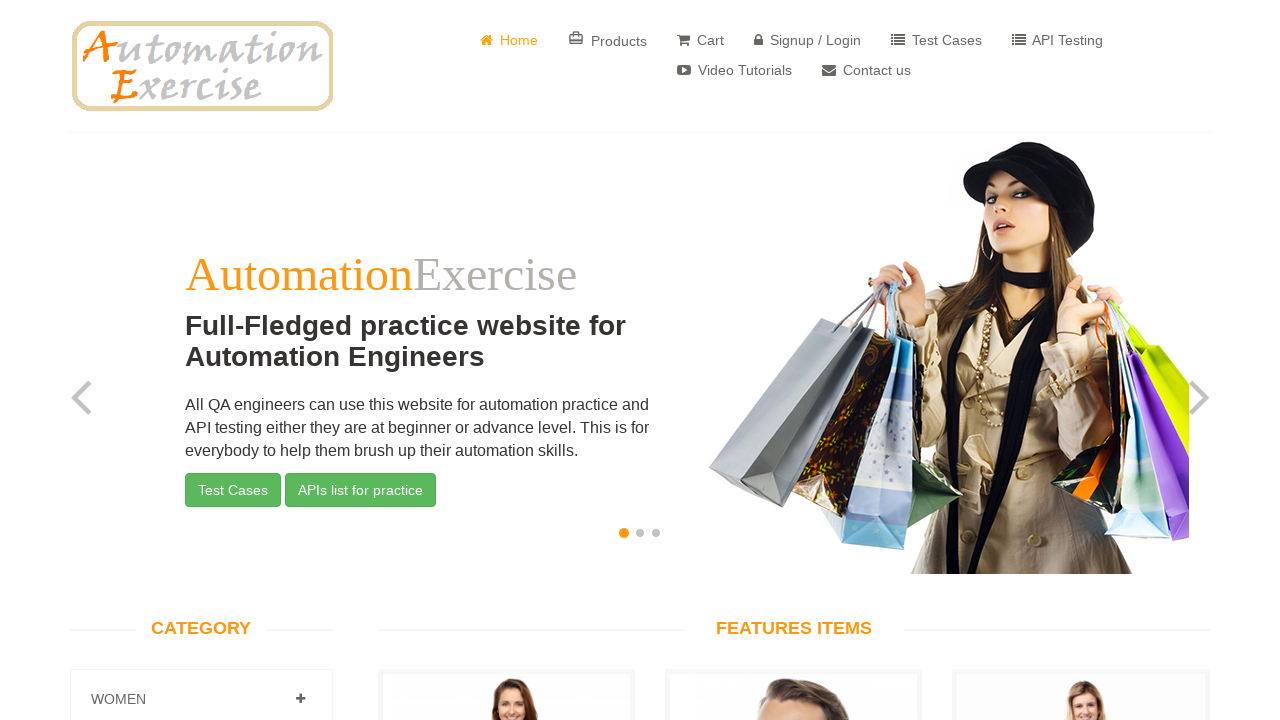

Verified that logo element is displayed on home page
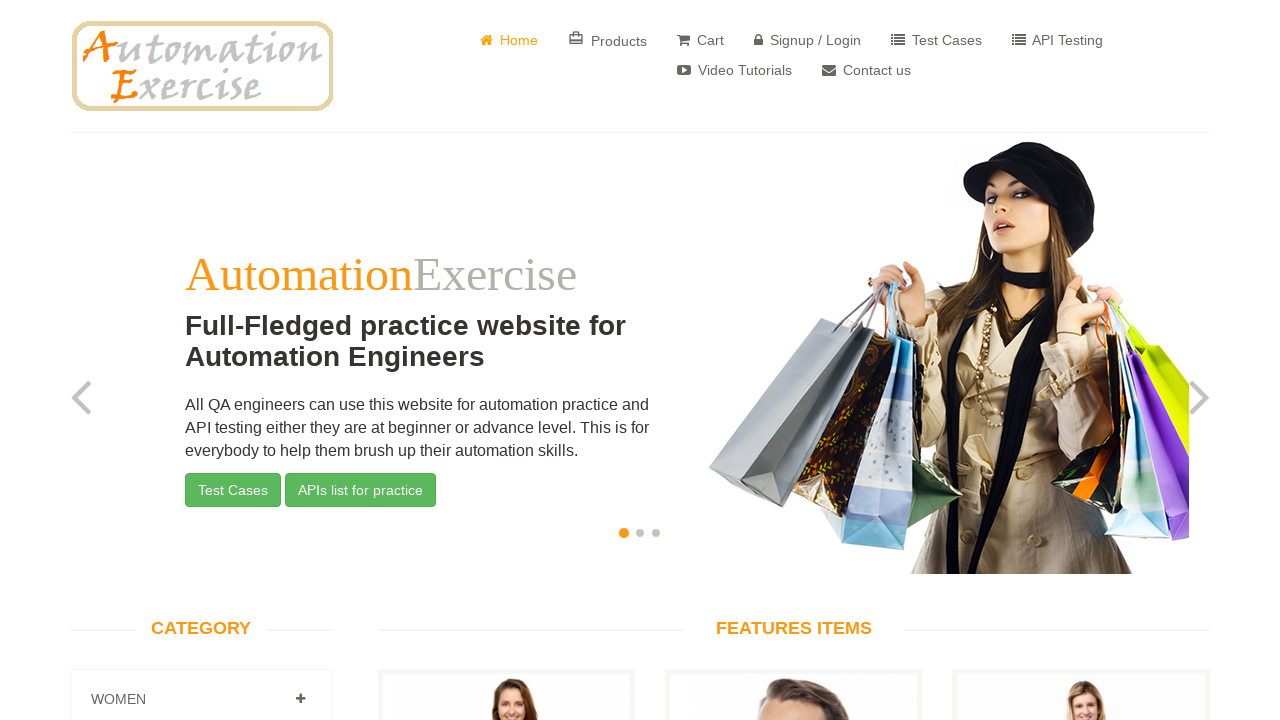

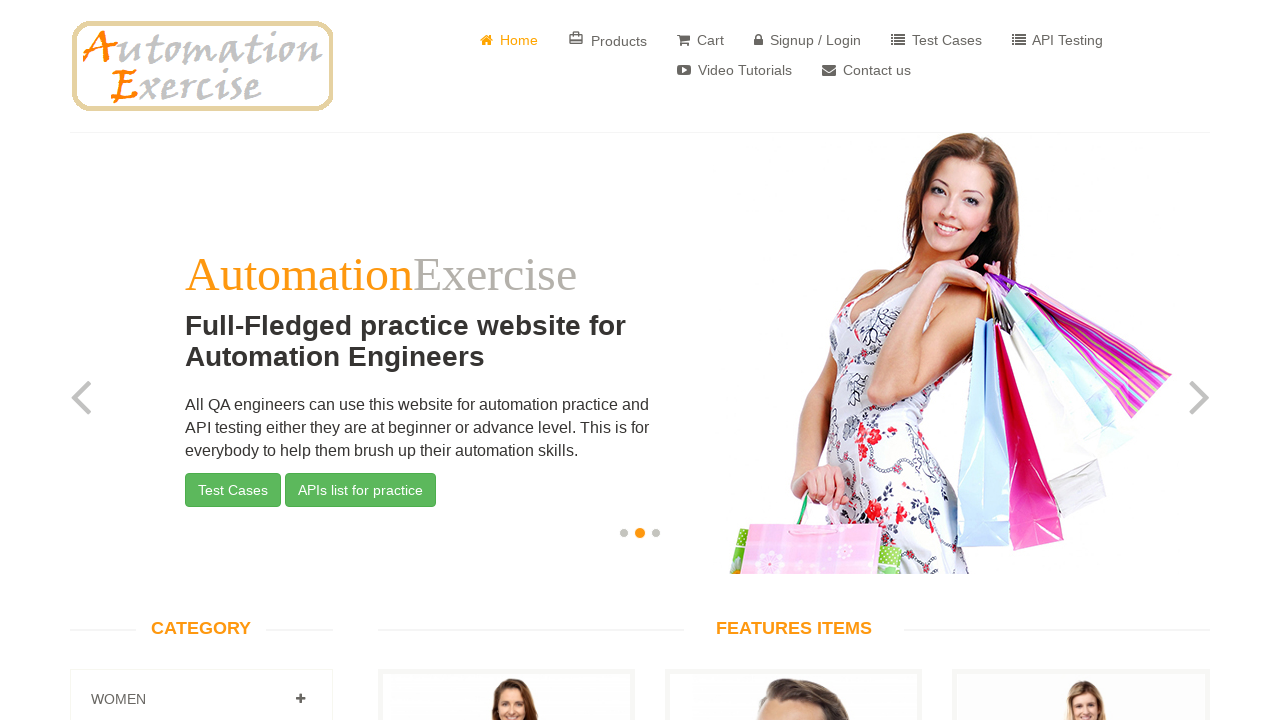